Tests scrolling to an element and performing a mouse hover action, then clicking on a "Top" link that appears on hover

Starting URL: https://rahulshettyacademy.com/AutomationPractice/

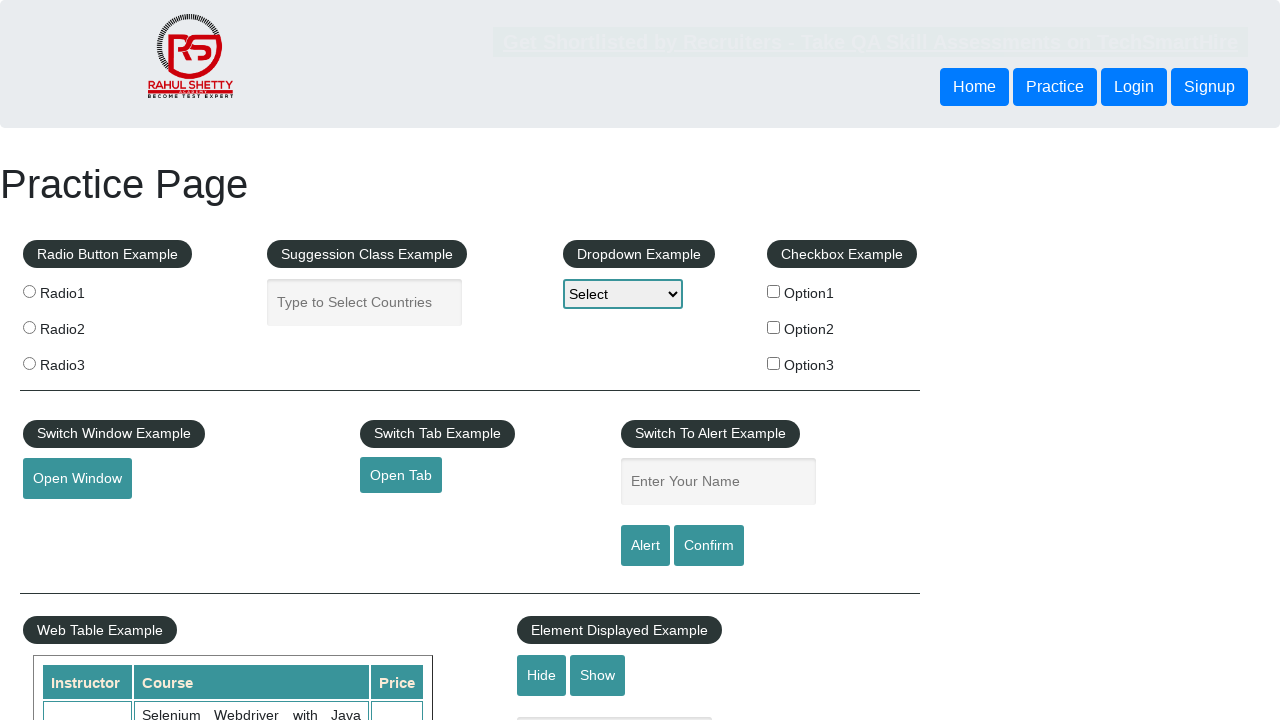

Scrolled to mouse hover element
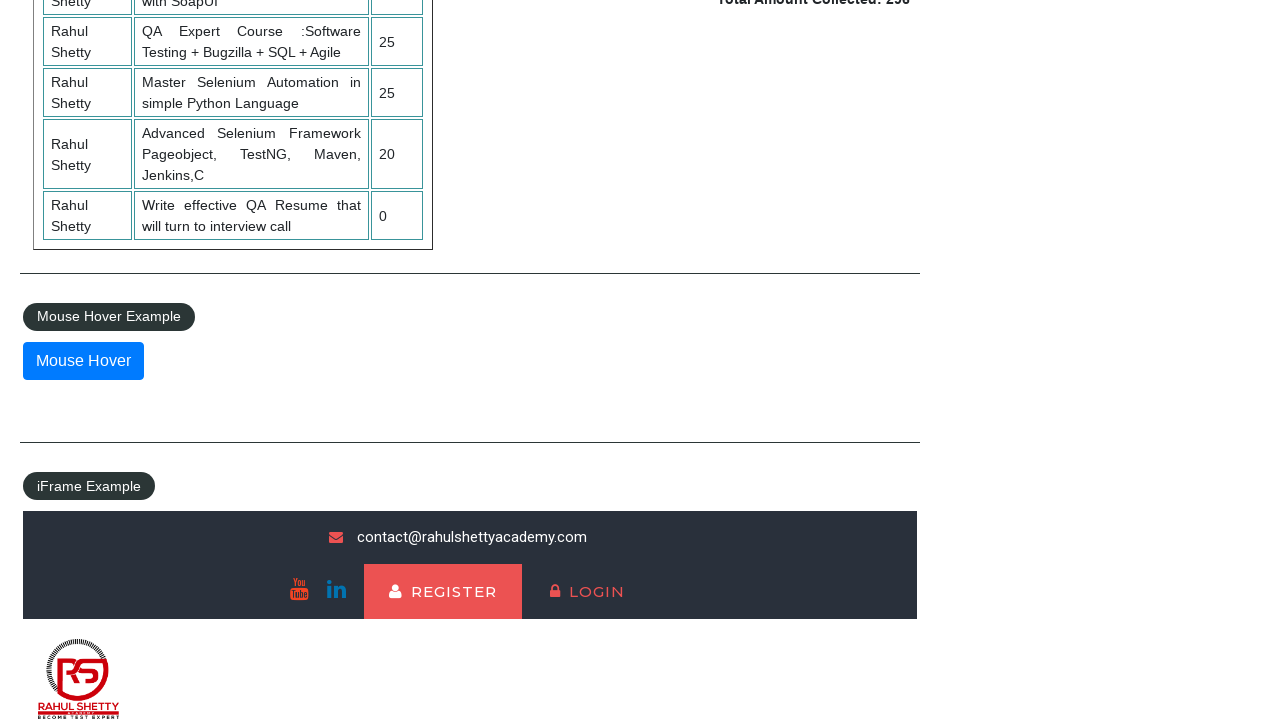

Performed mouse hover on the element to reveal dropdown options at (83, 361) on #mousehover
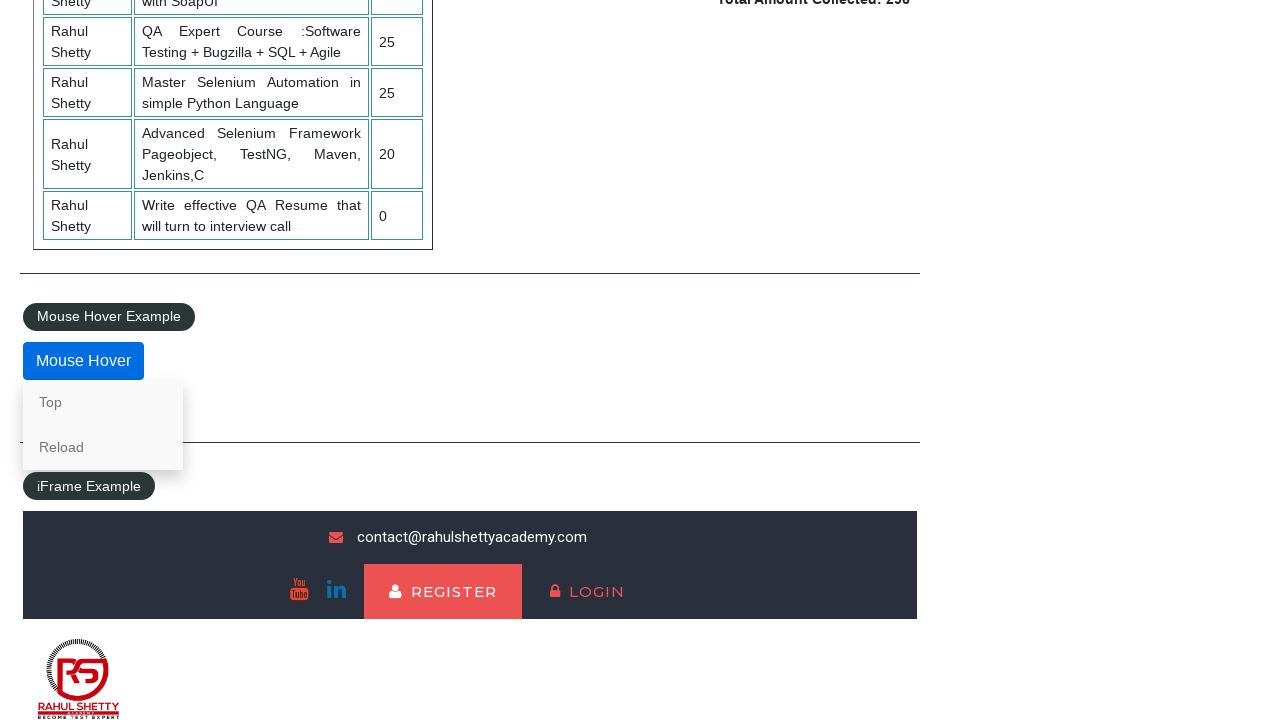

Clicked on the 'Top' link that appeared on hover at (103, 402) on a:text('Top')
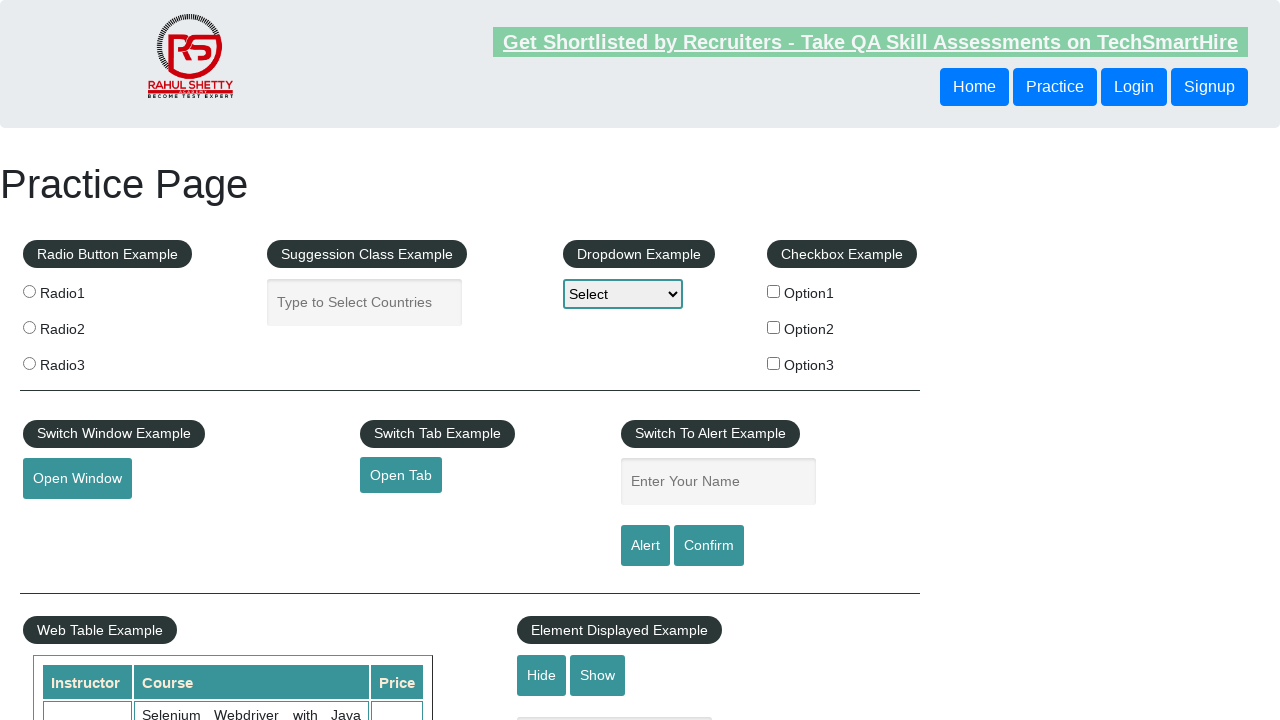

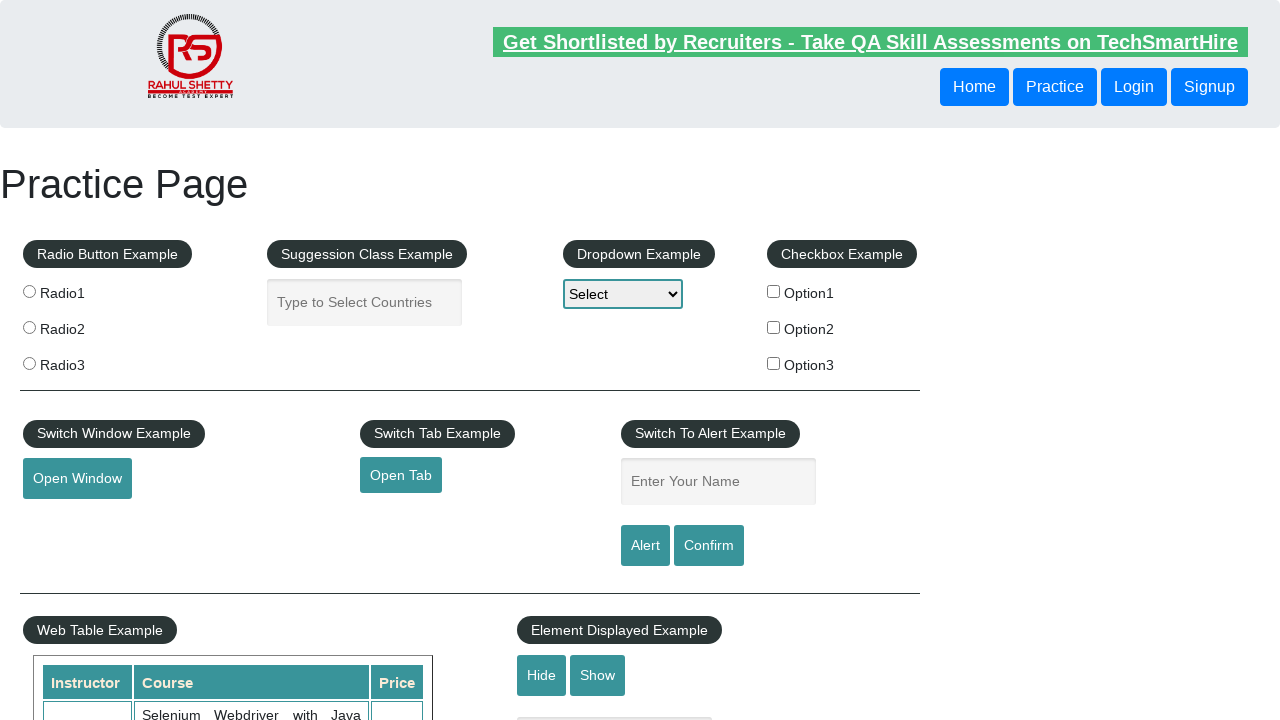